Tests route blocking functionality by navigating to basta.net with images blocked via routing

Starting URL: https://www.basta.net/mainz/

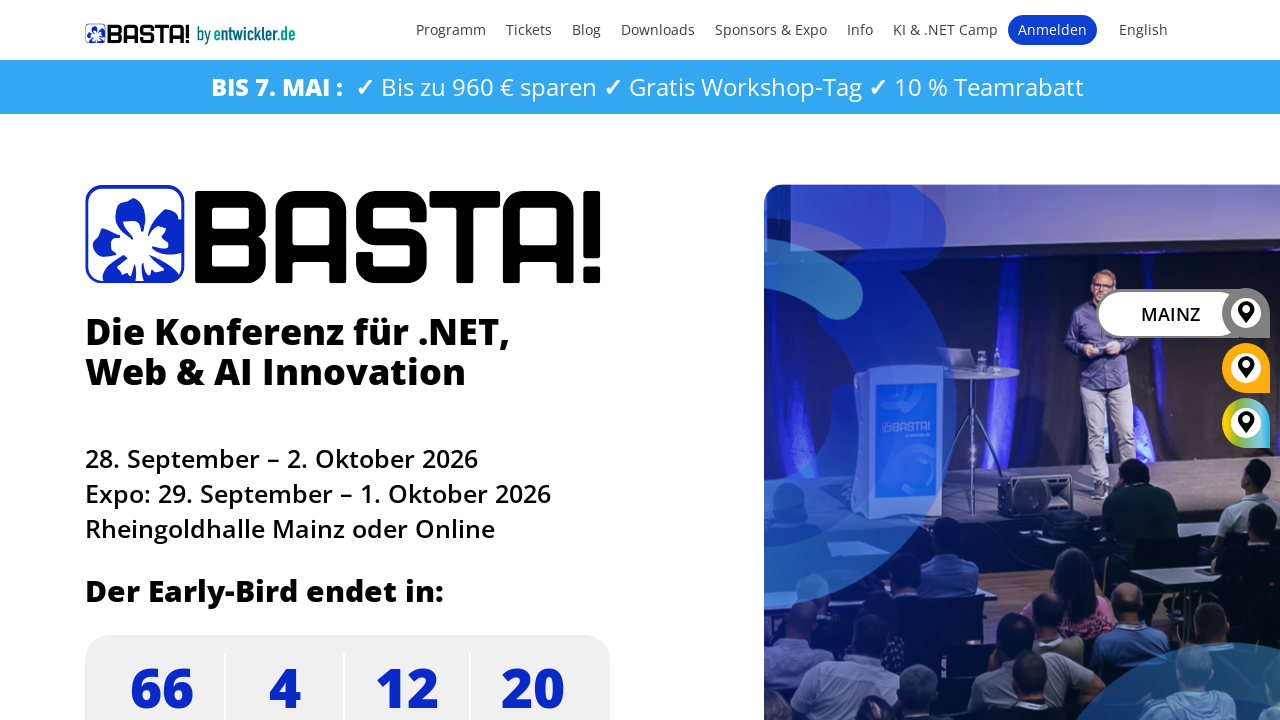

Set up route handler to block all image requests (png, jpg, jpeg, svg) with 404 responses
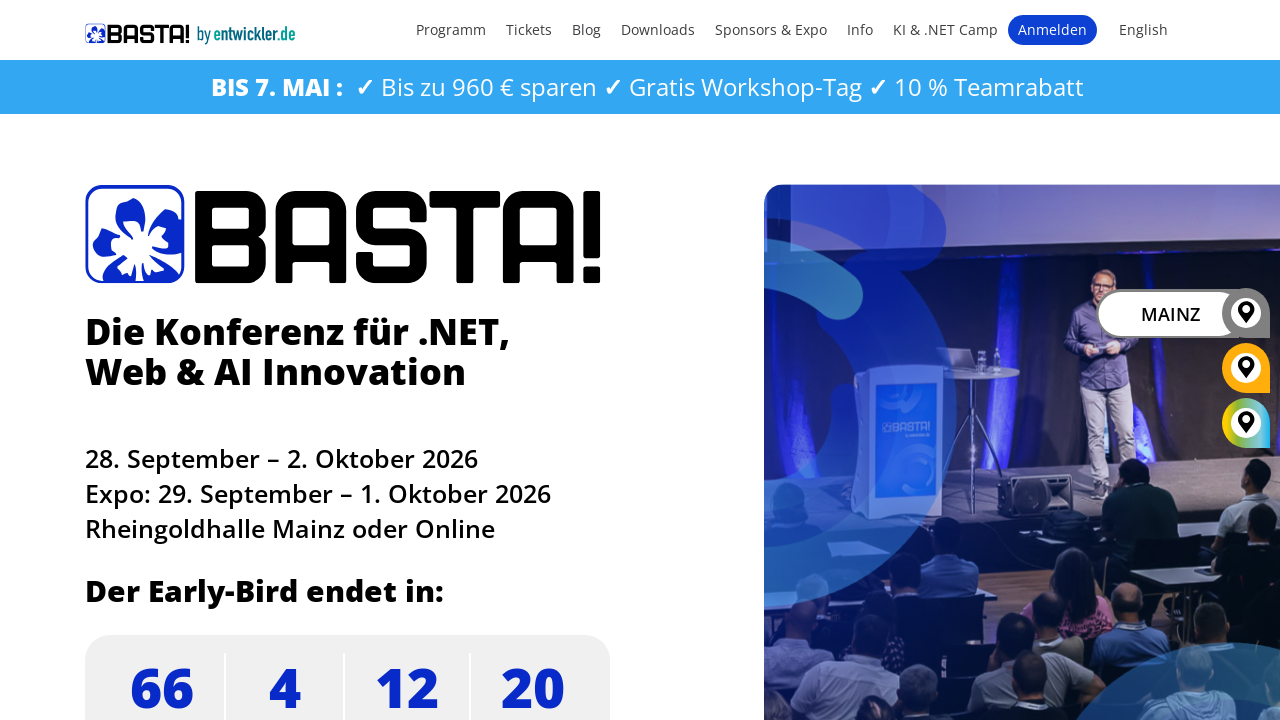

Reloaded basta.net/mainz/ page to apply image blocking route
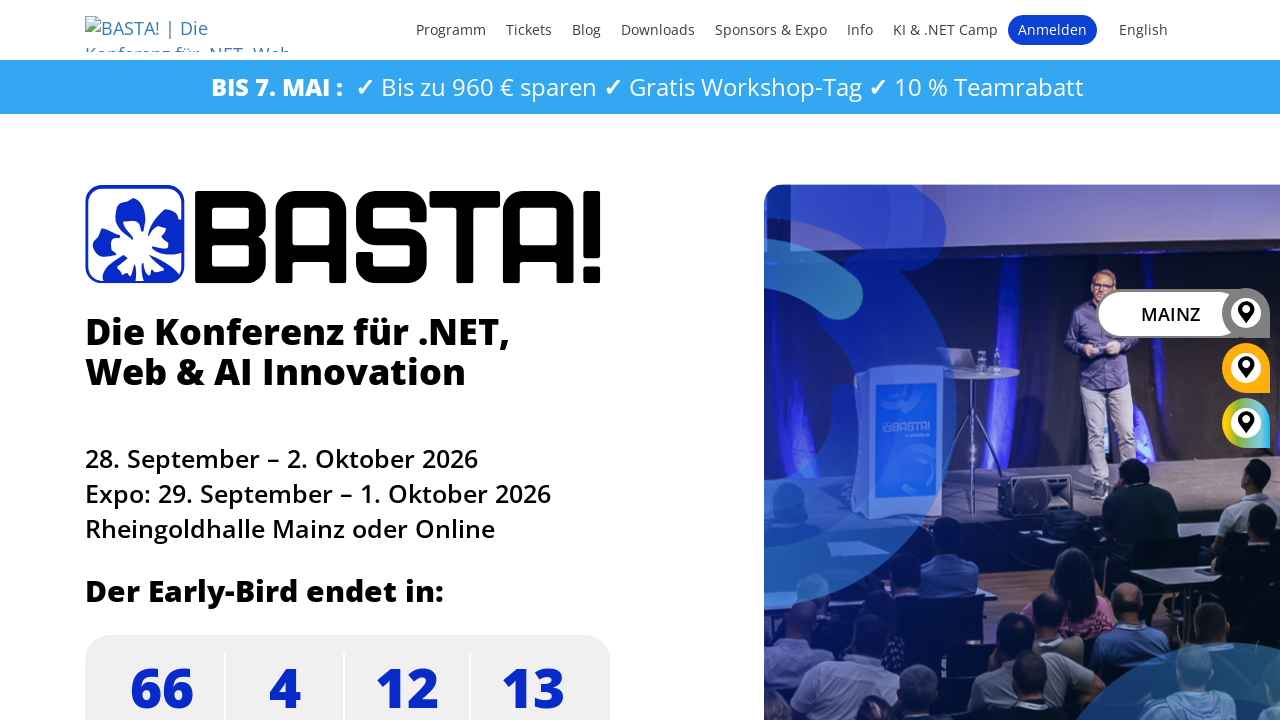

Waited for page to reach networkidle state after route blocking applied
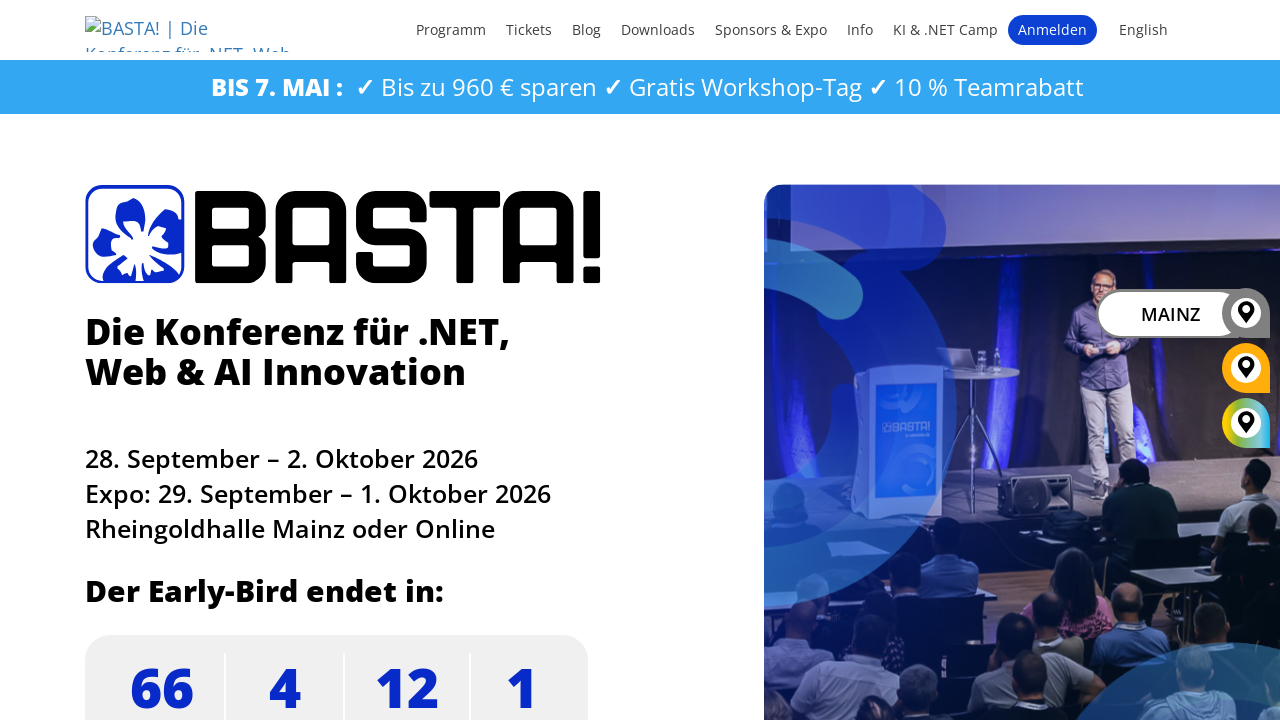

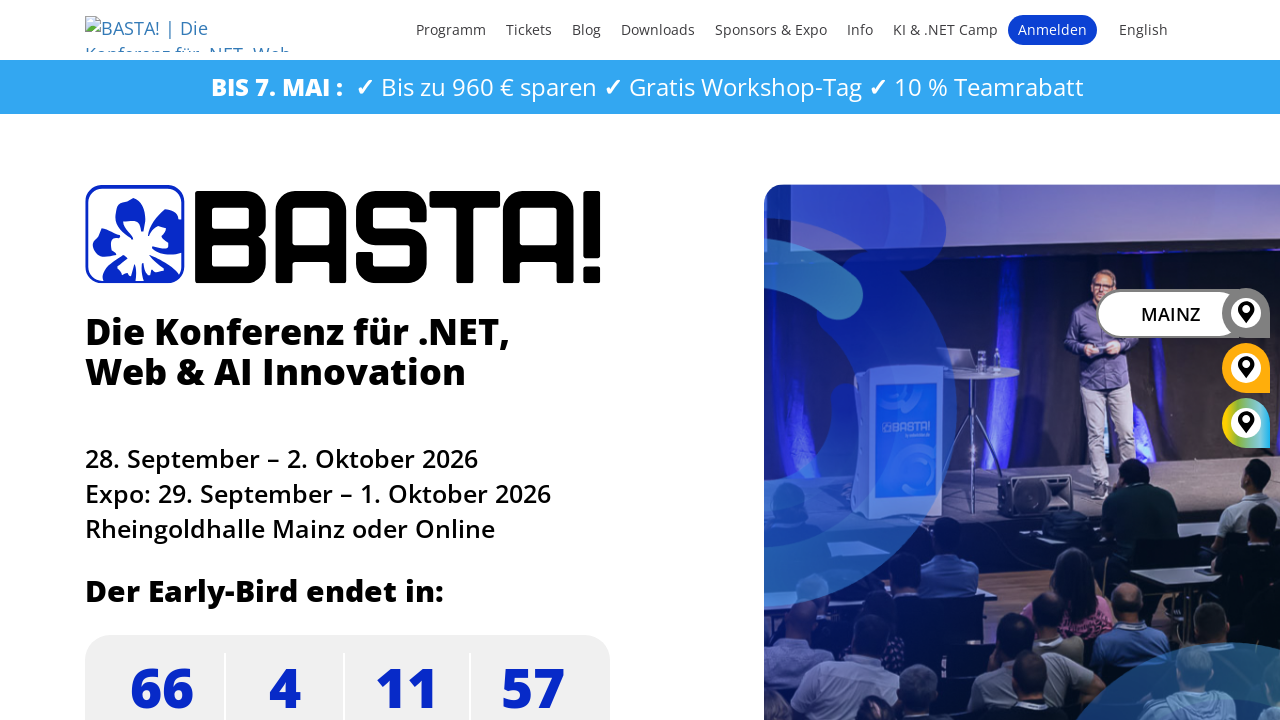